Verifies the heading text on the login page

Starting URL: https://the-internet.herokuapp.com/

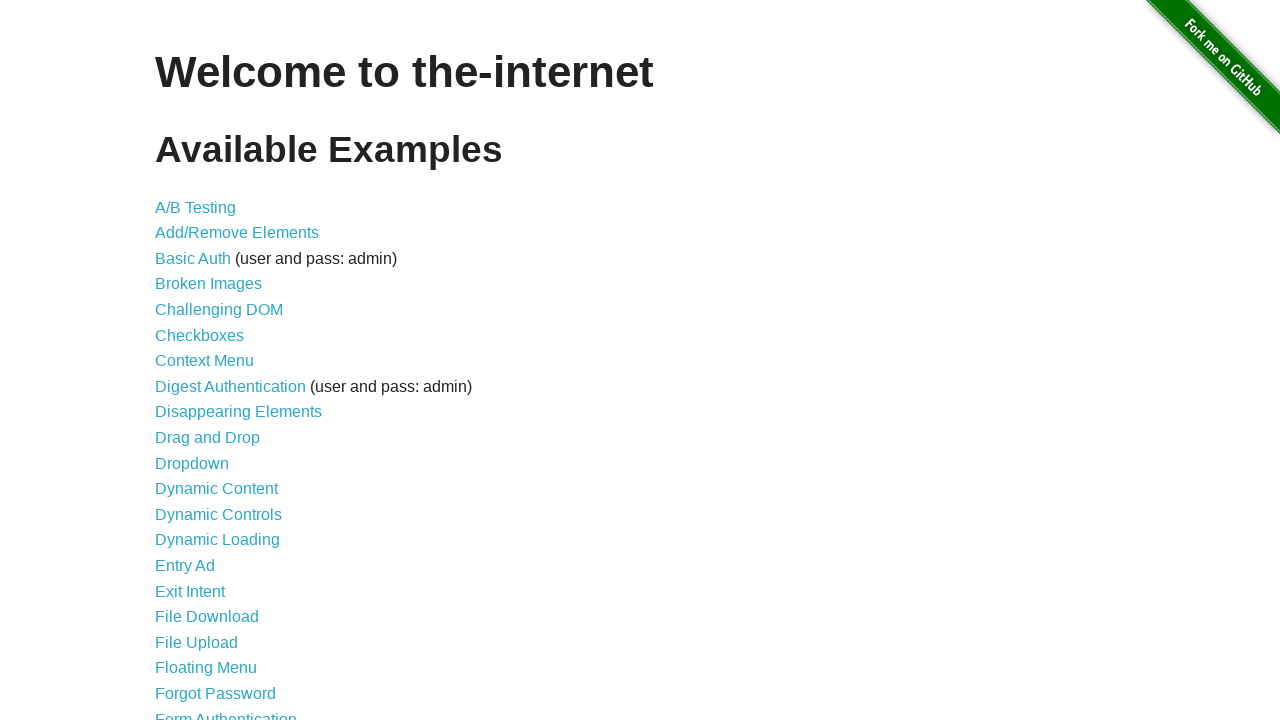

Clicked on Form Authentication link at (226, 712) on text=Form Authentication
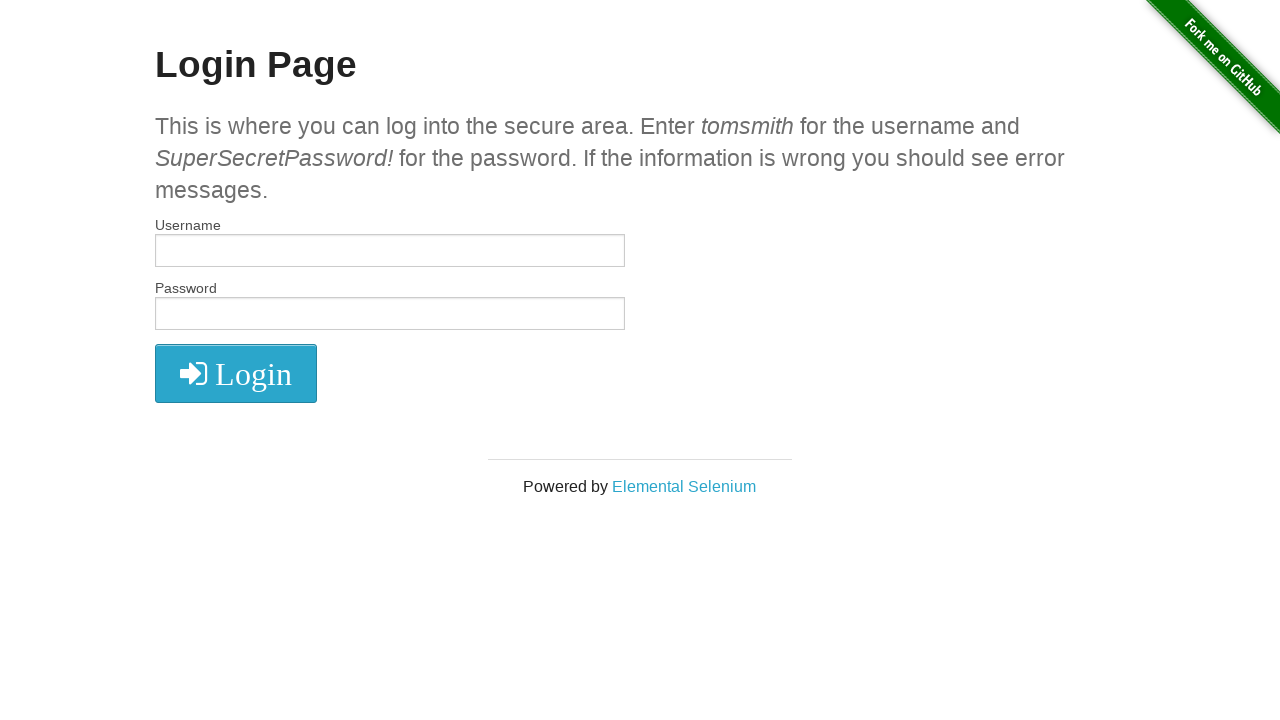

Located h2 heading element
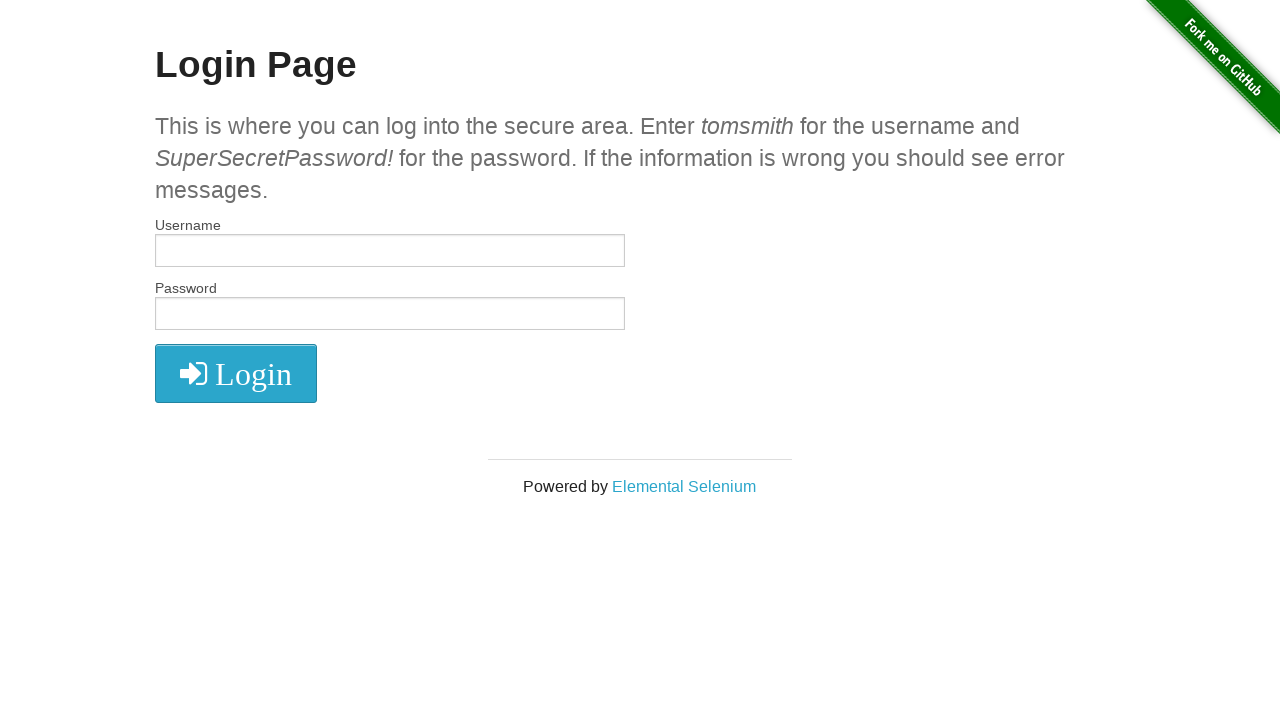

Verified heading text is 'Login Page'
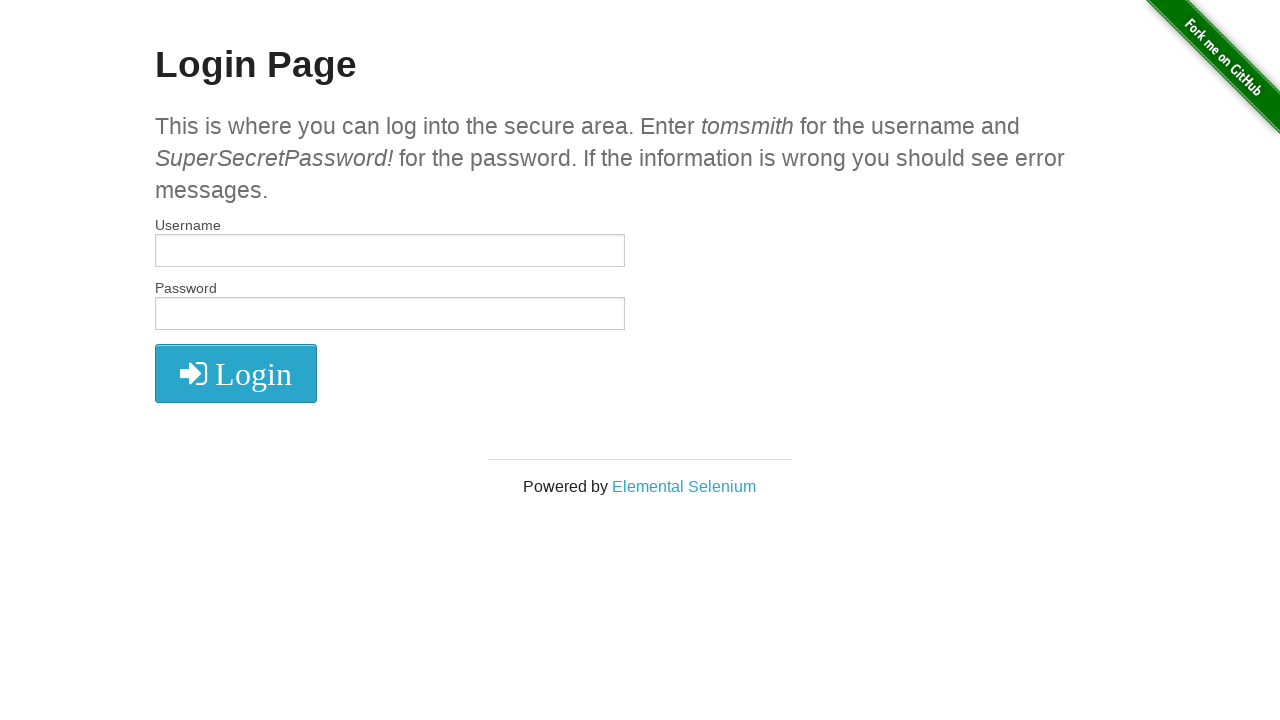

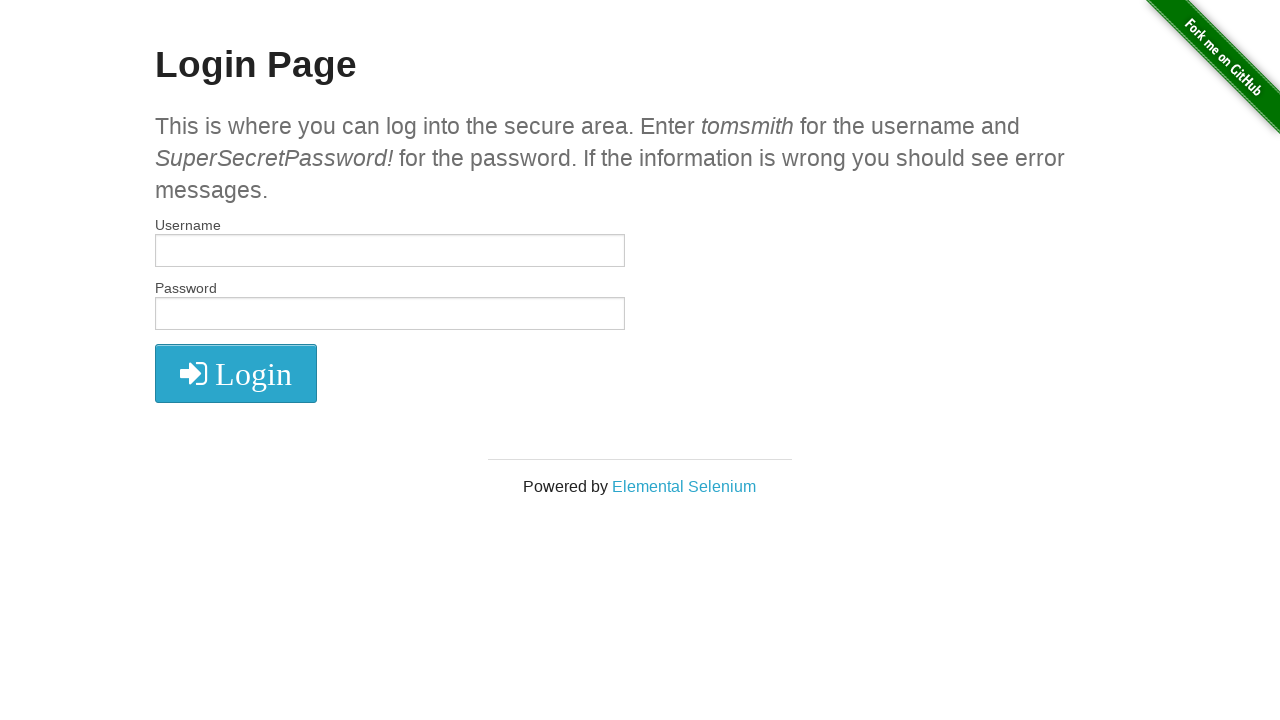